Tests executing JavaScript function to calculate total and verify the sum of prices displayed on the page

Starting URL: https://testerautomatyczny2023.github.io/CookieTesting/nobutton.html

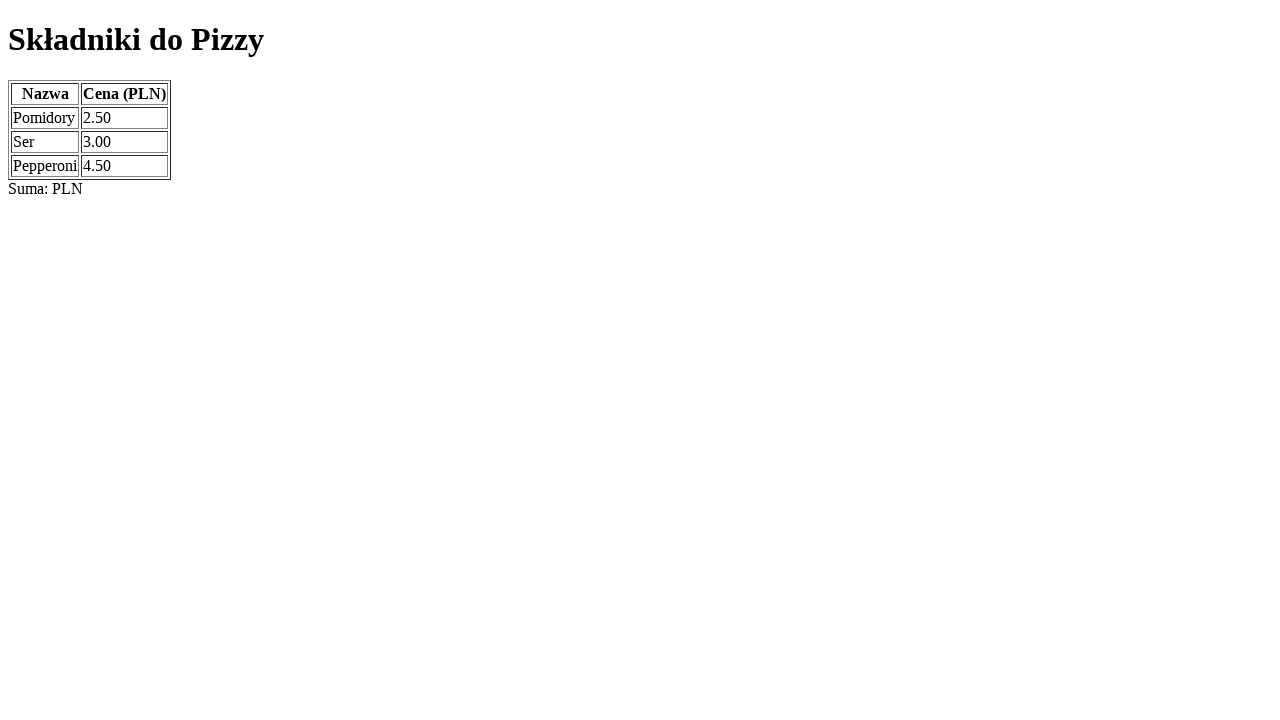

Located total amount element by XPath
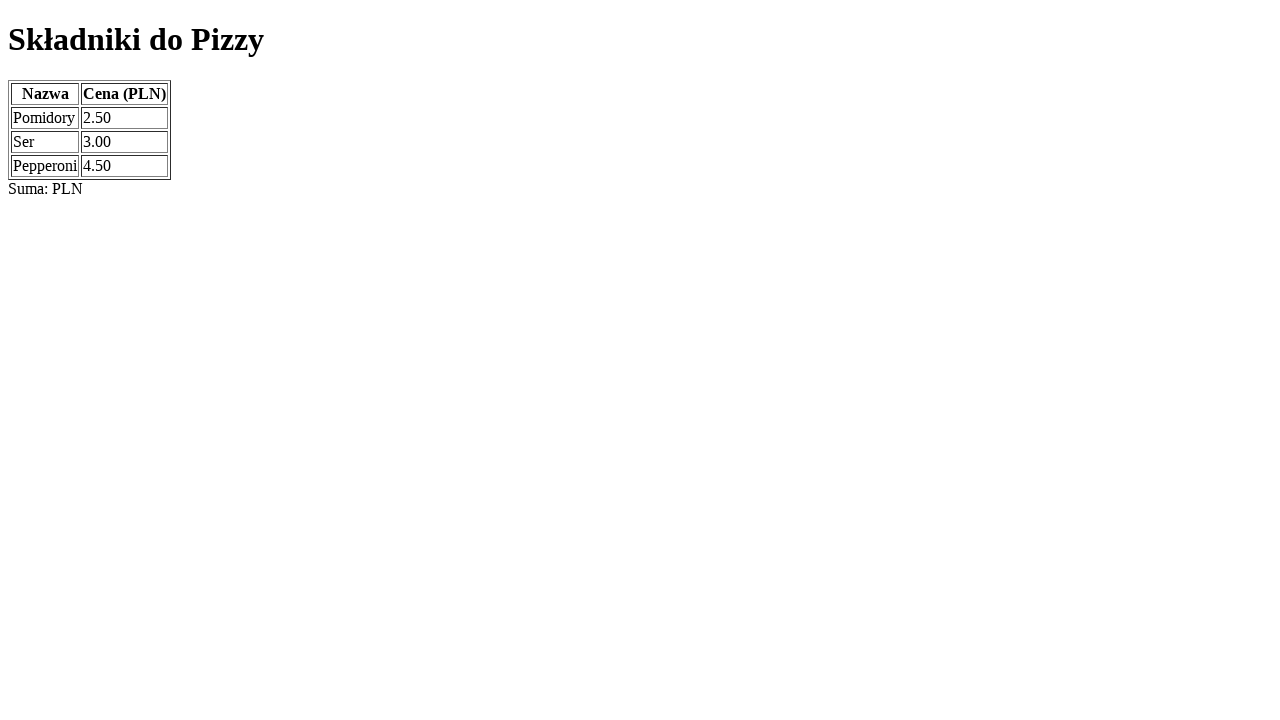

Executed calculateTotal() JavaScript function
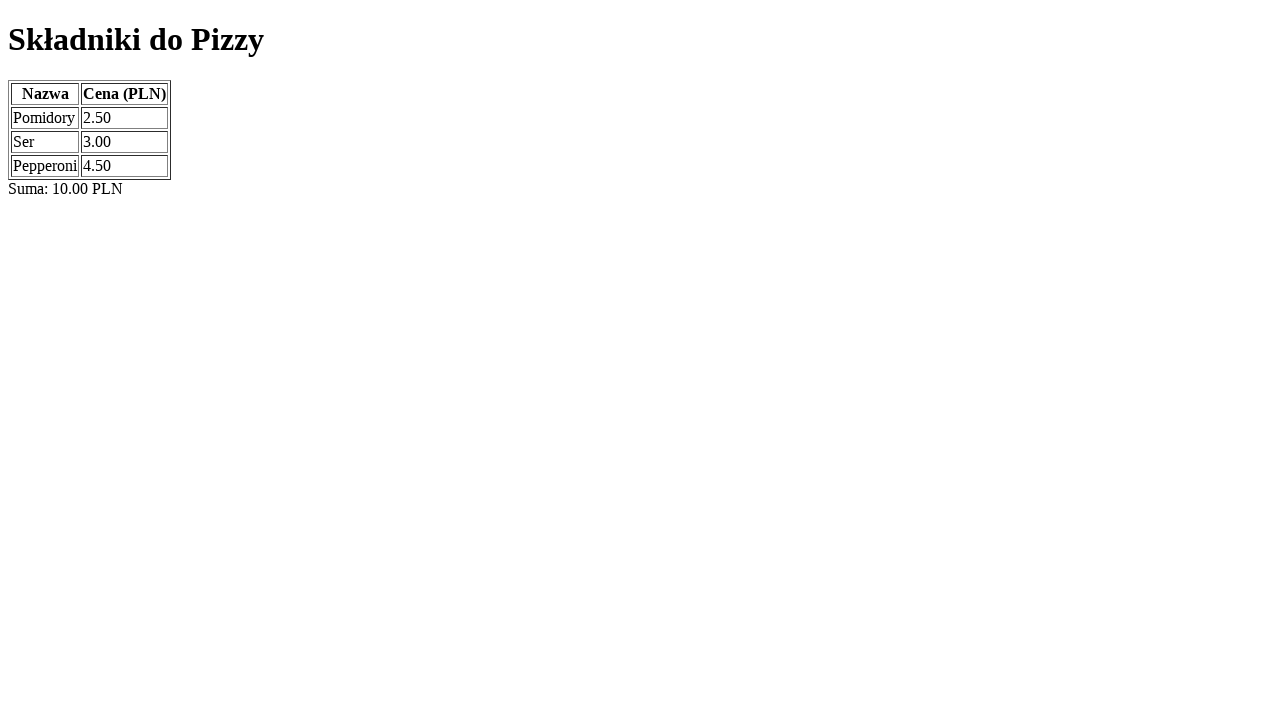

Waited 2000ms for calculation to complete
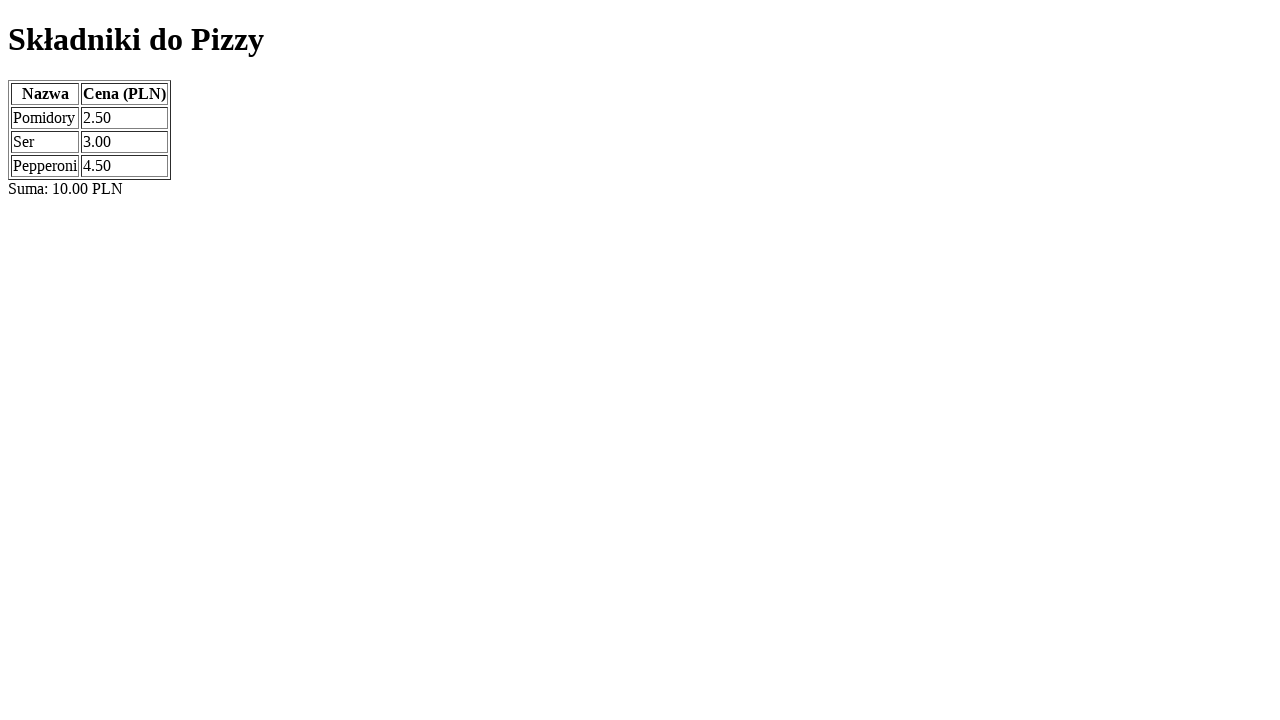

Retrieved all price elements from the page
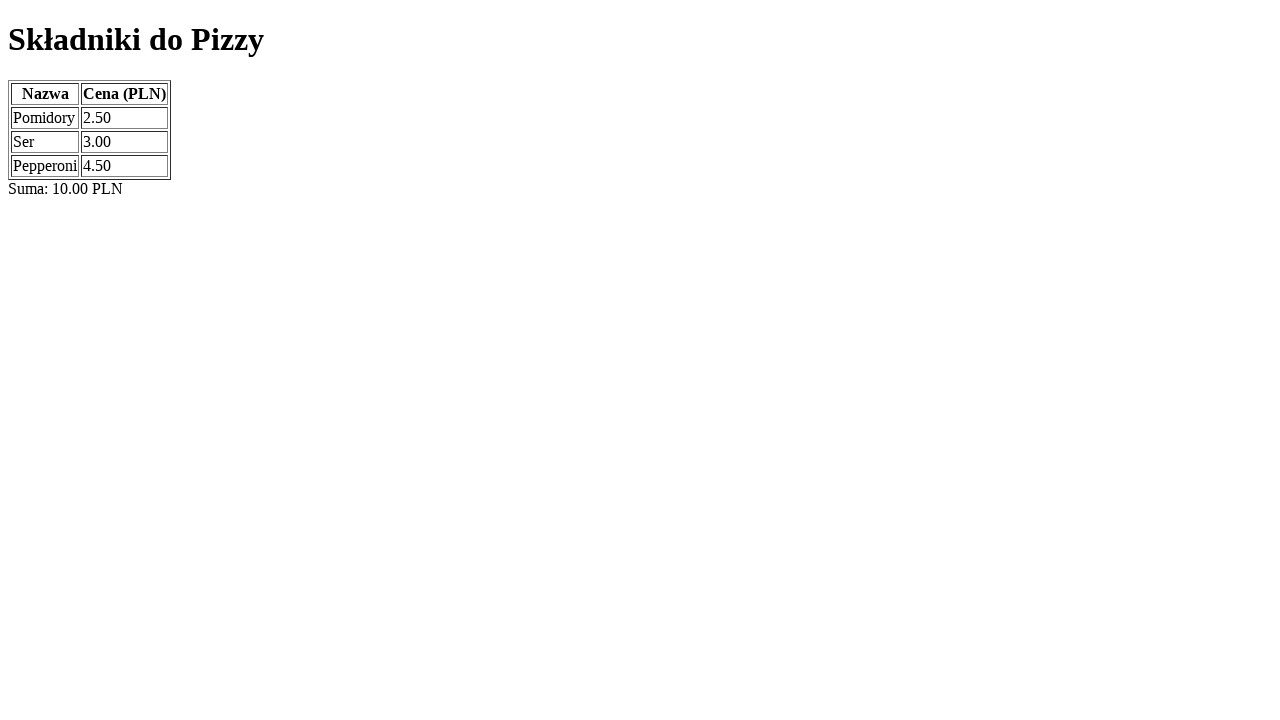

Calculated sum of all prices: 10.0
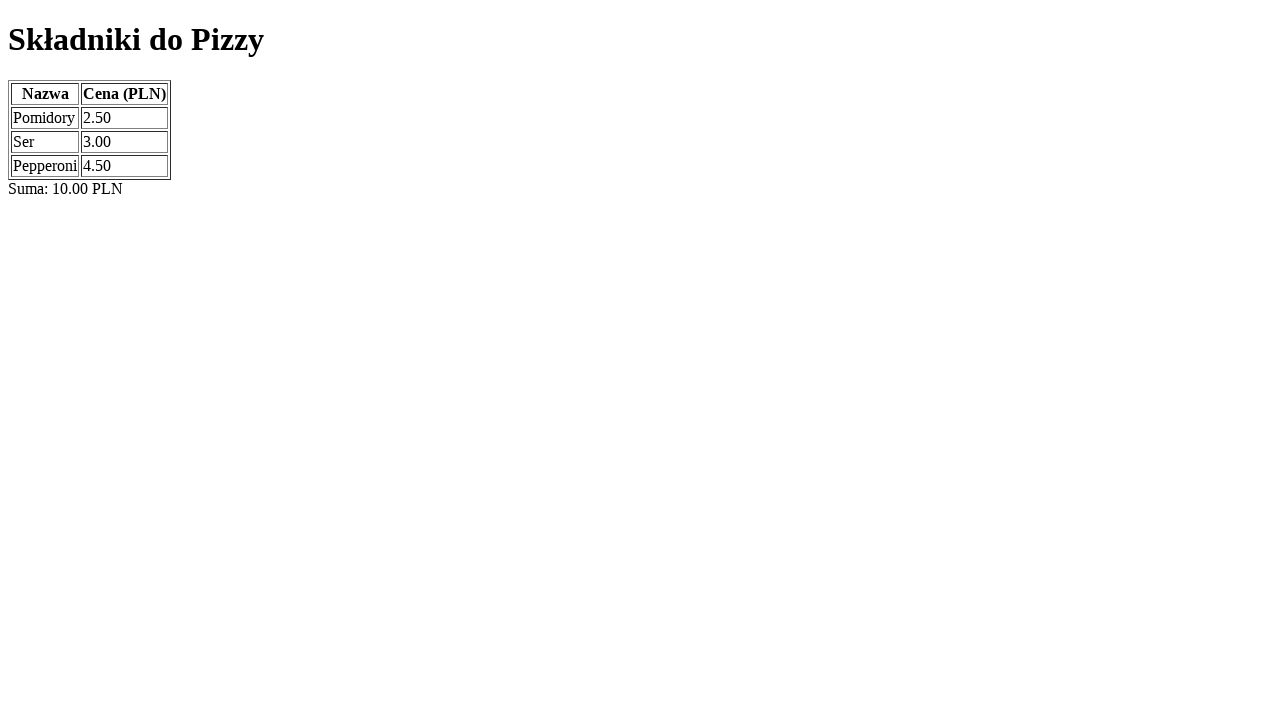

Retrieved total amount text from element: 10.00
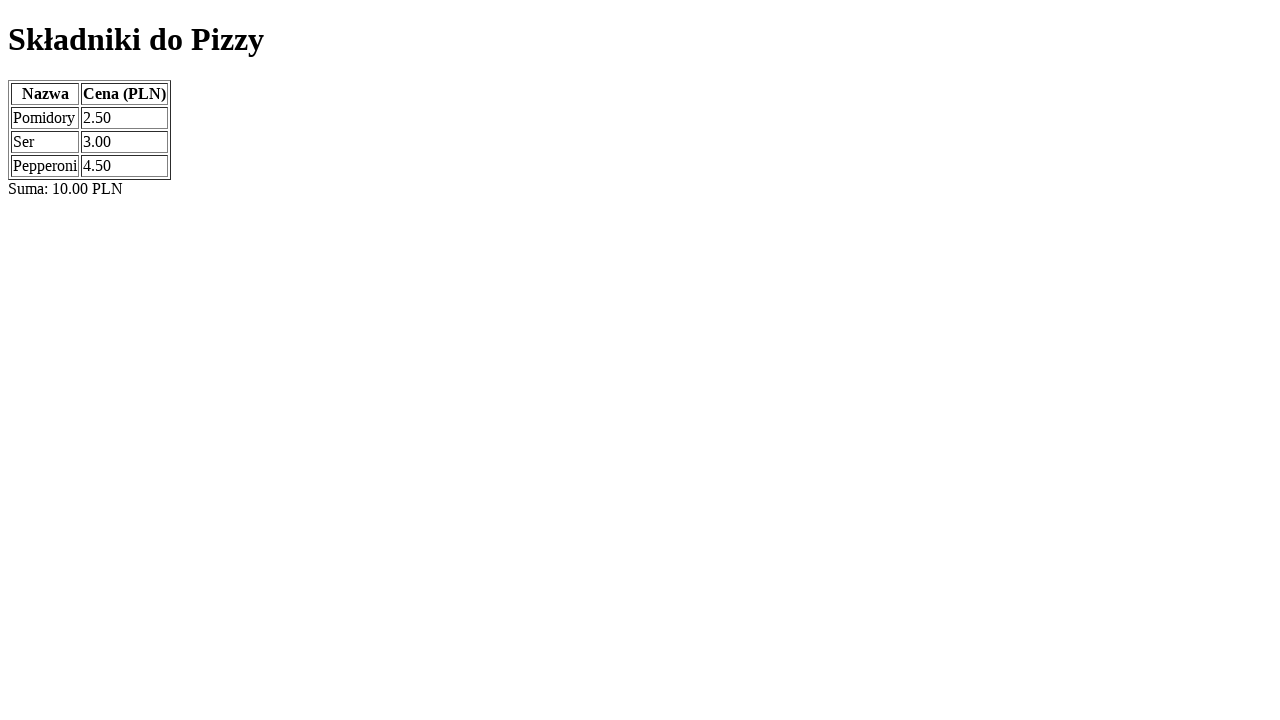

Verified that total amount 10.00 matches calculated sum 10.0
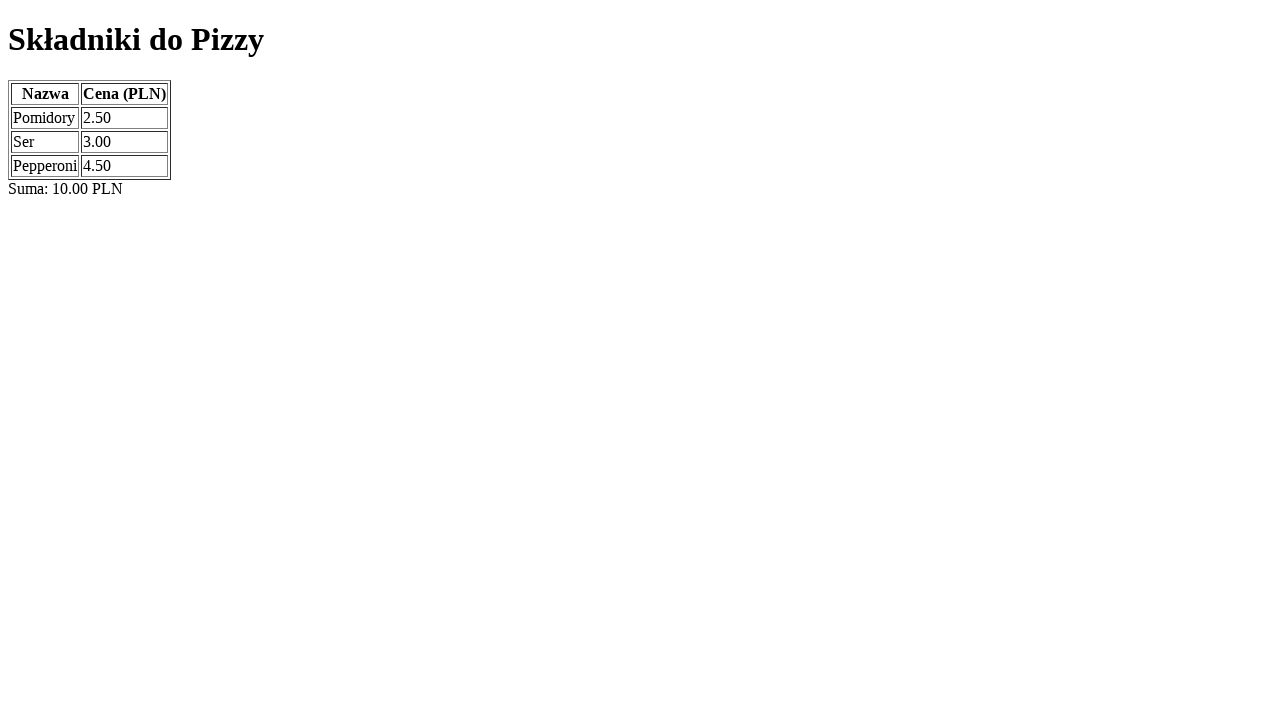

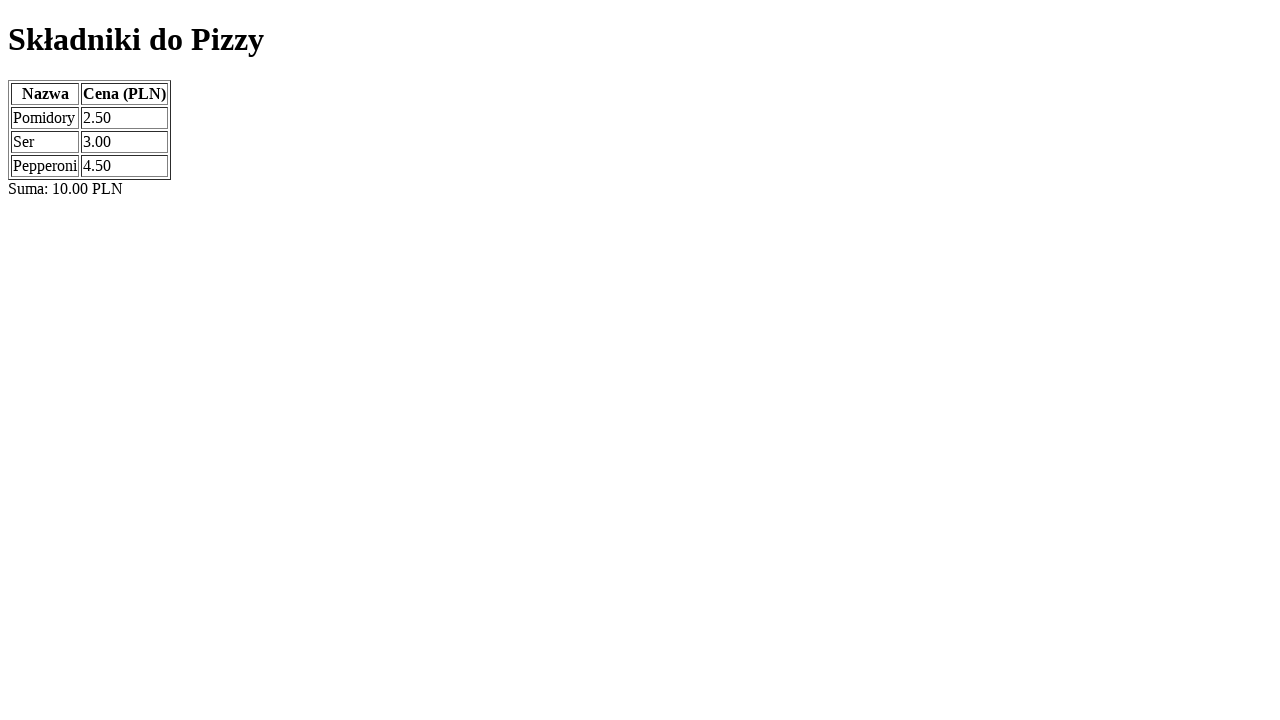